Navigates to vtiger.com homepage and clicks on the "Resources" link in the navigation

Starting URL: https://www.vtiger.com/

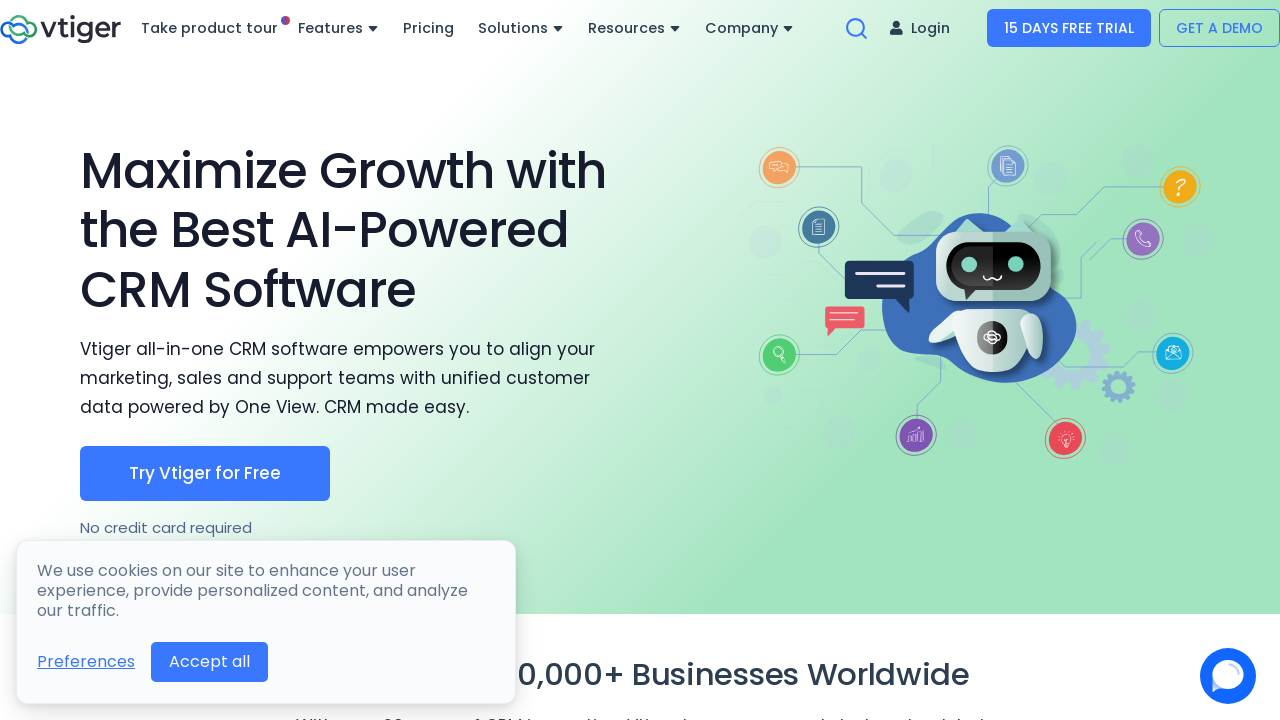

Navigated to vtiger.com homepage
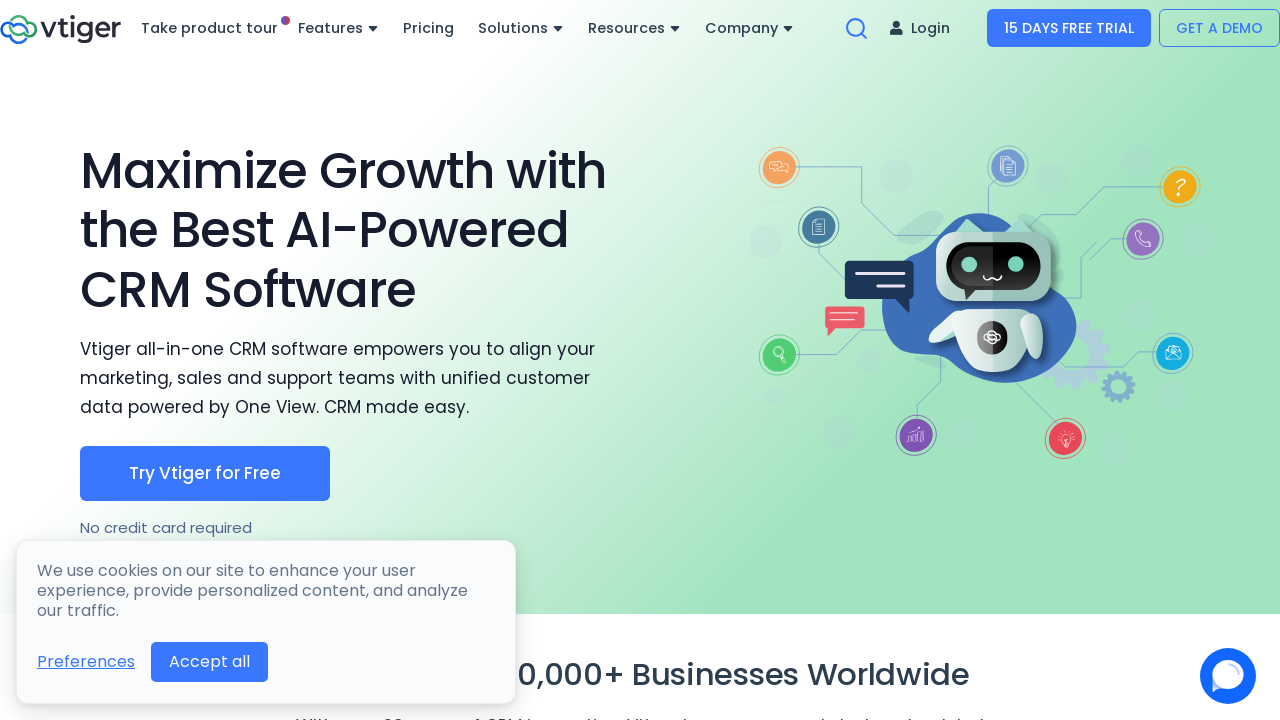

Clicked on the Resources link in navigation at (634, 28) on text=Resources
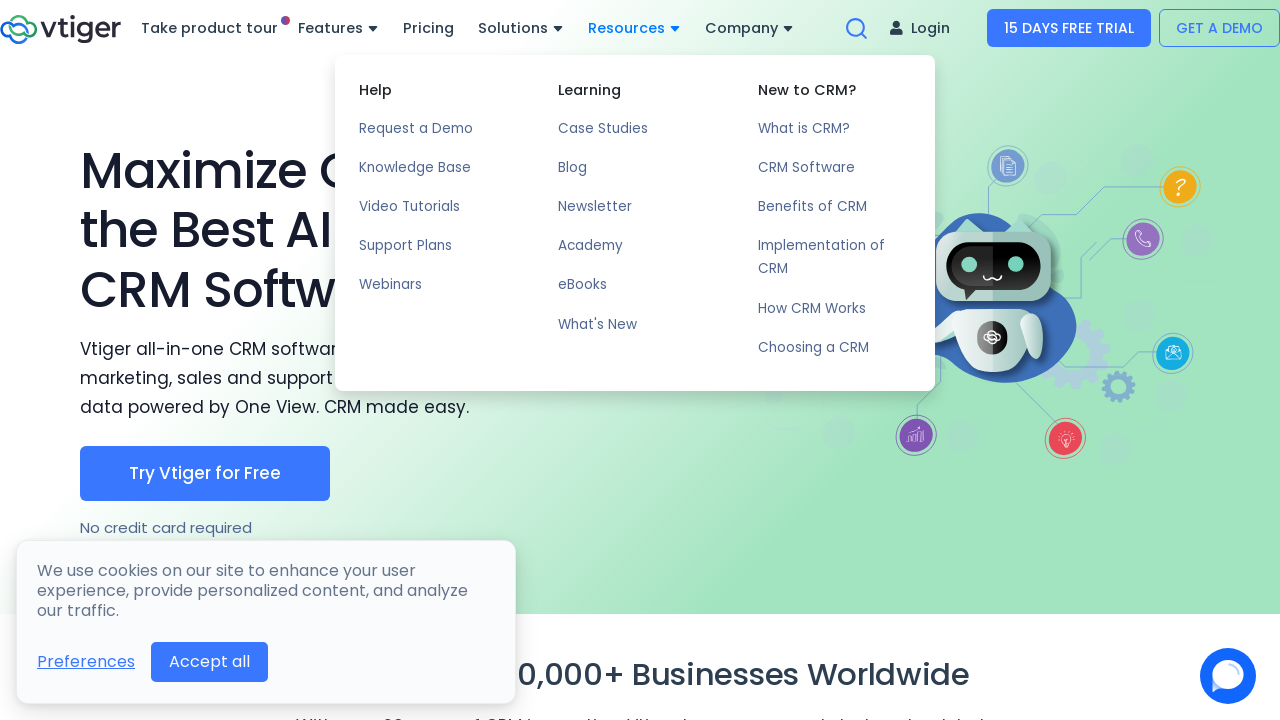

Page finished loading after clicking Resources
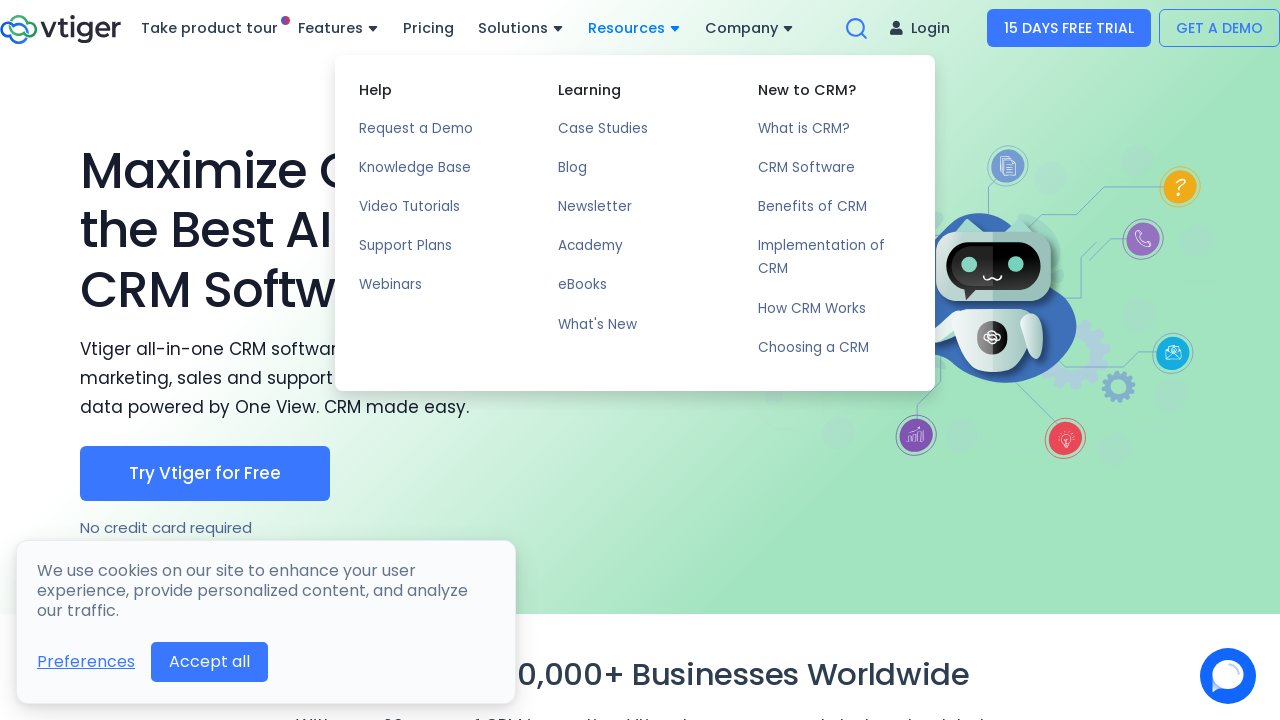

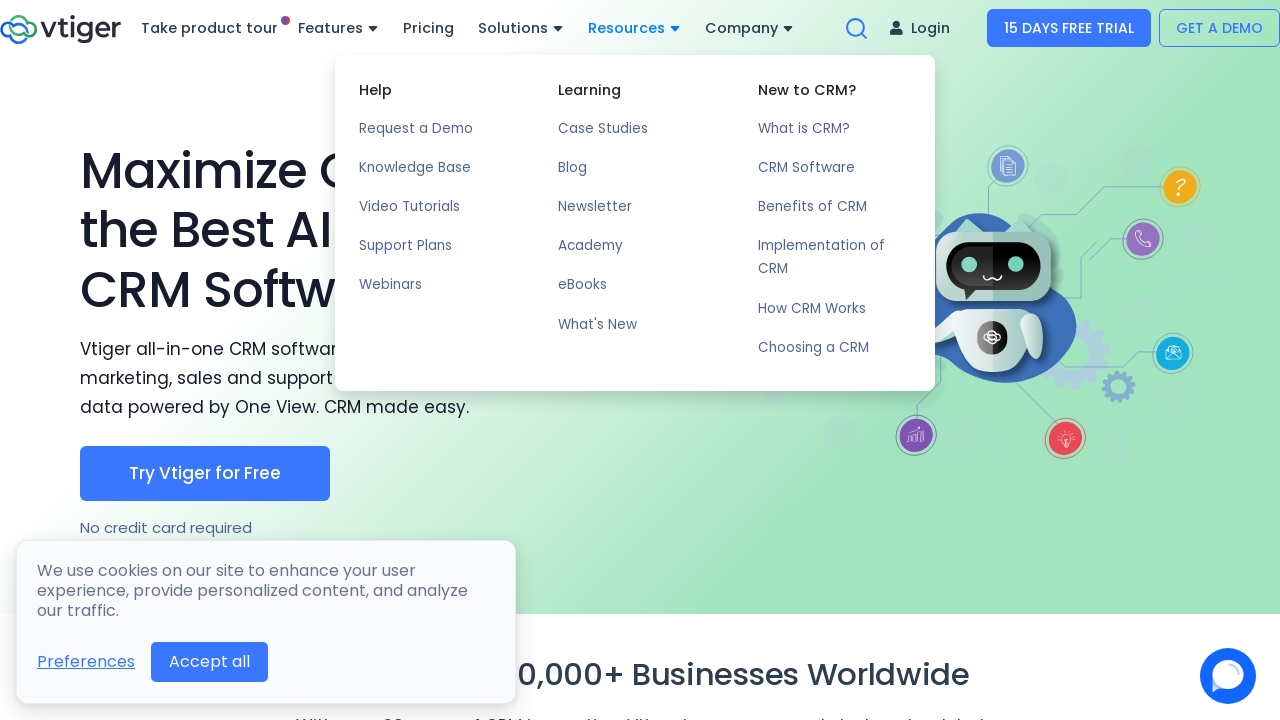